Solves a math captcha by calculating a value from an element on the page, entering the result, checking a checkbox, selecting a radio button, and submitting the form

Starting URL: http://suninjuly.github.io/math.html

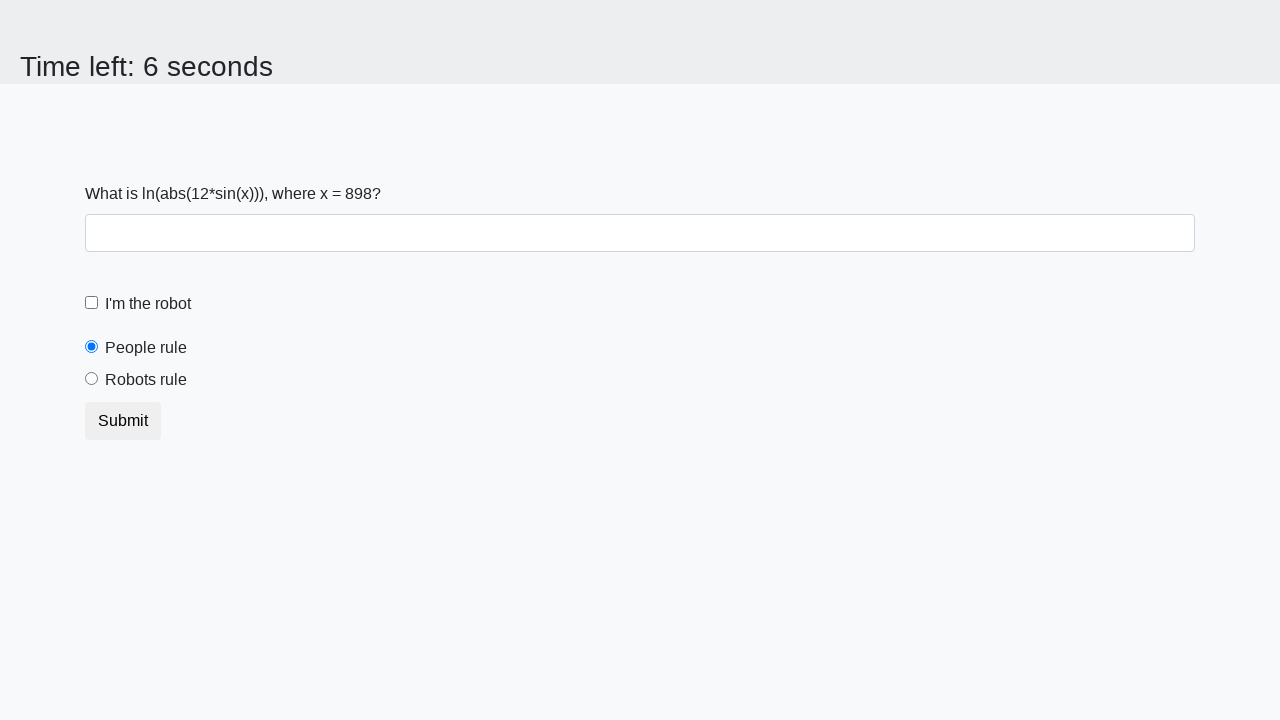

Located the input value element on the page
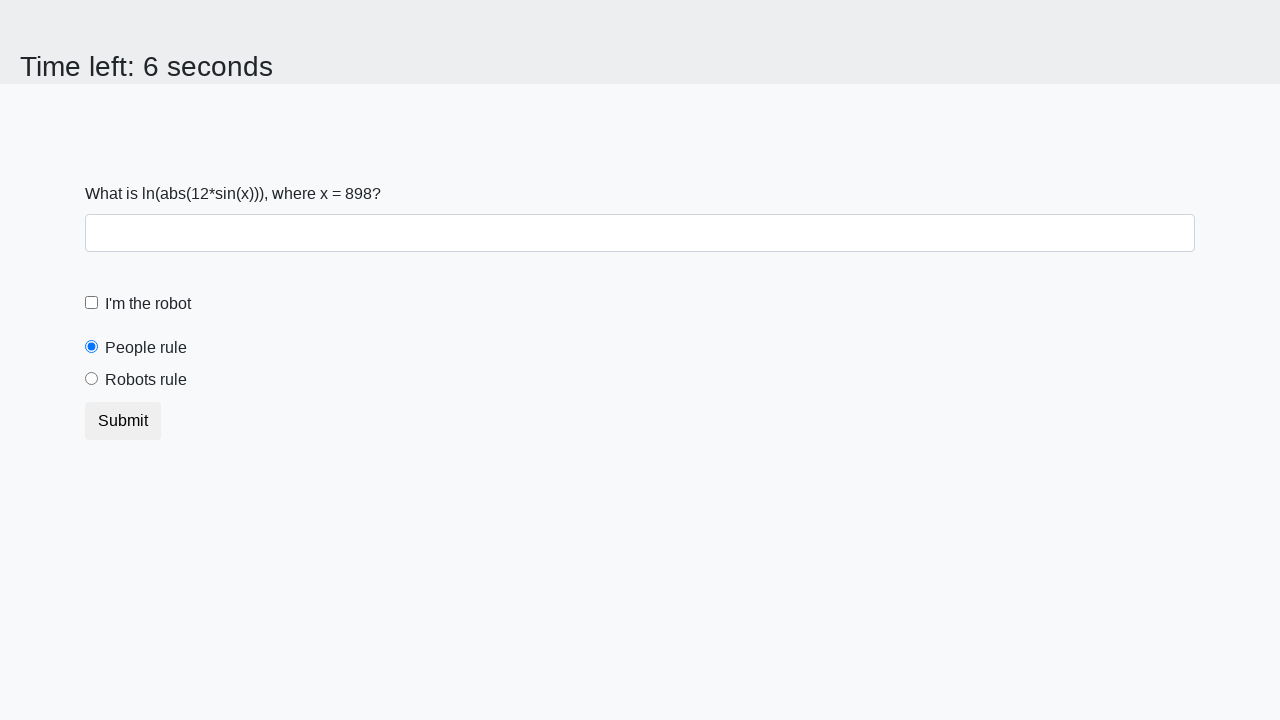

Extracted the numeric value from the page element
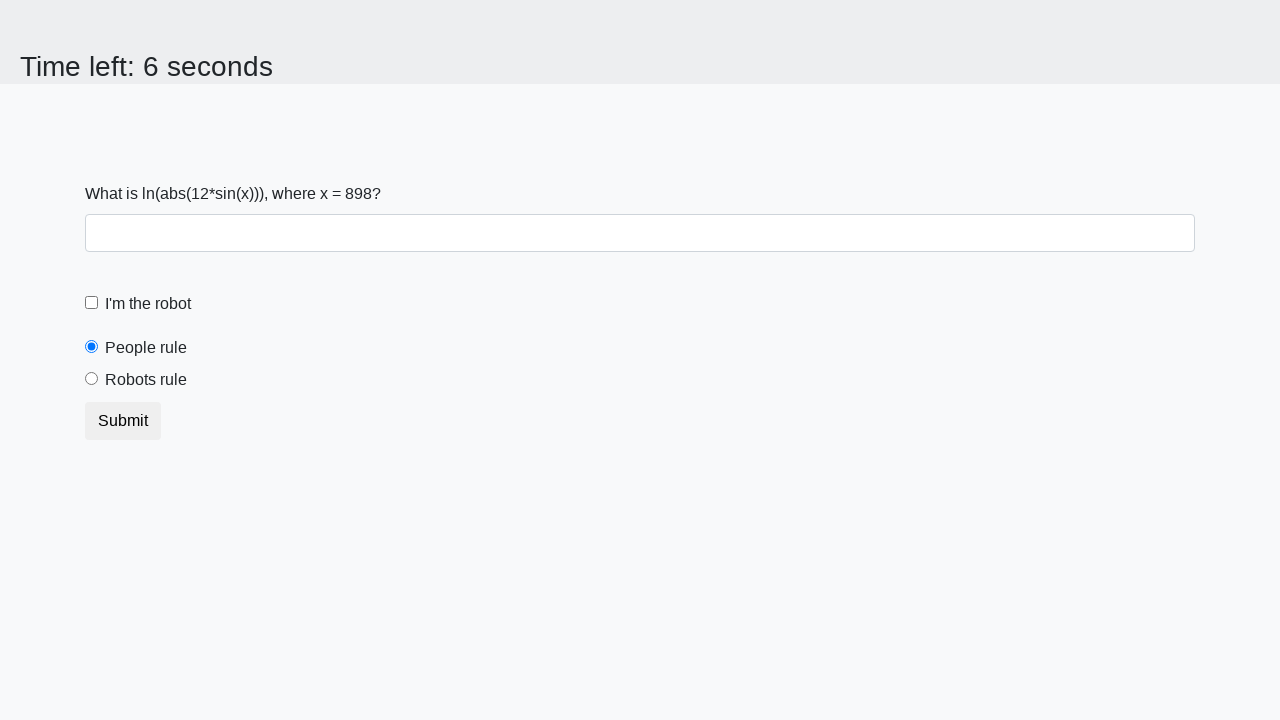

Calculated math captcha result: 1.7414564885203219
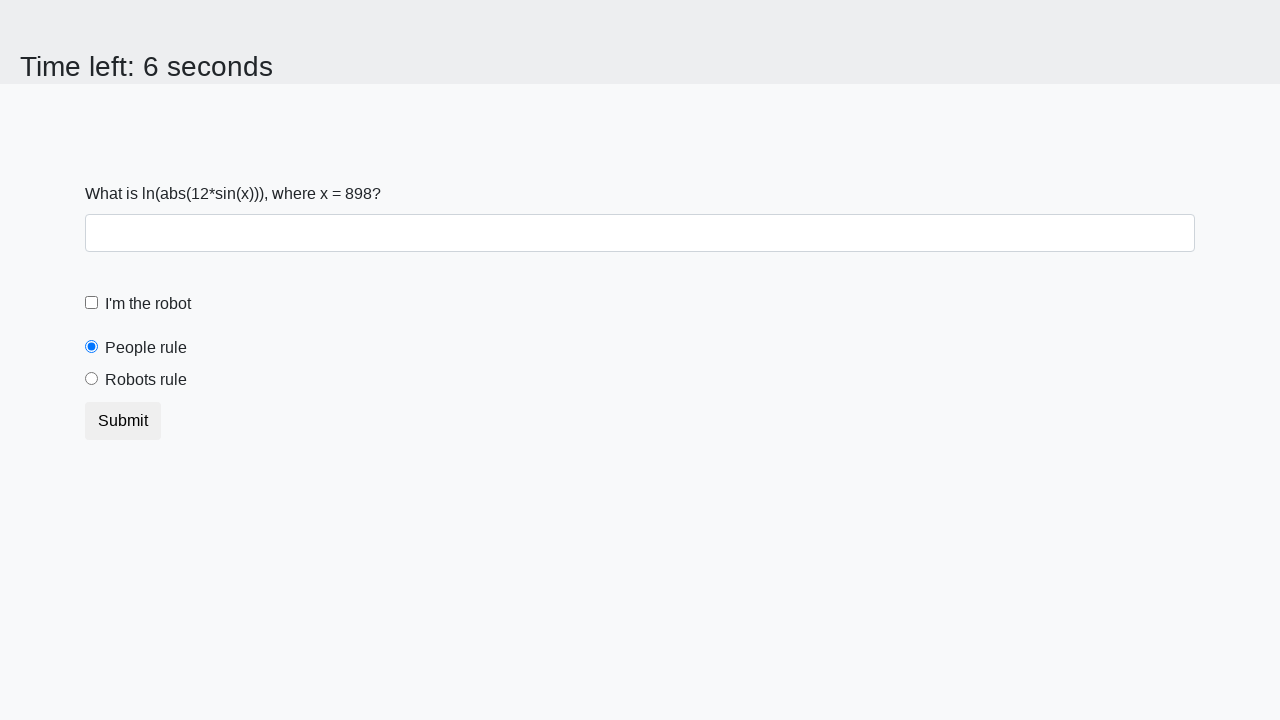

Filled the answer field with calculated value on #answer
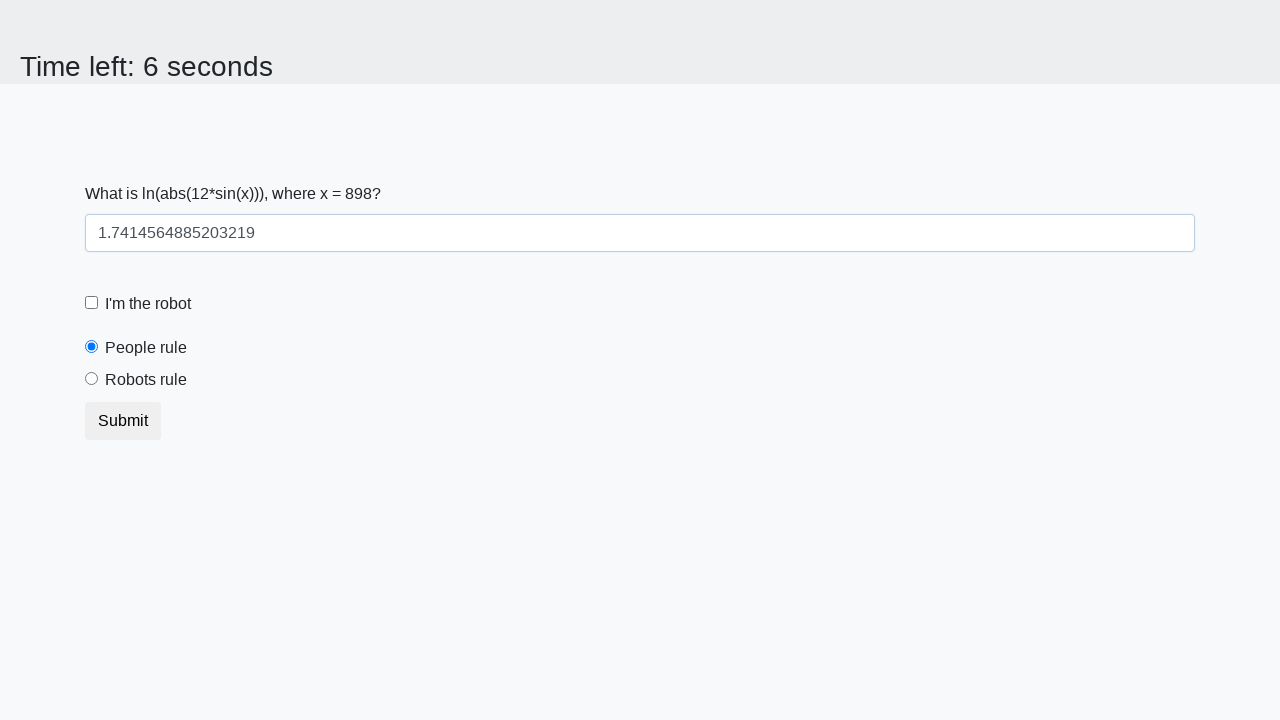

Checked the robot checkbox at (92, 303) on #robotCheckbox
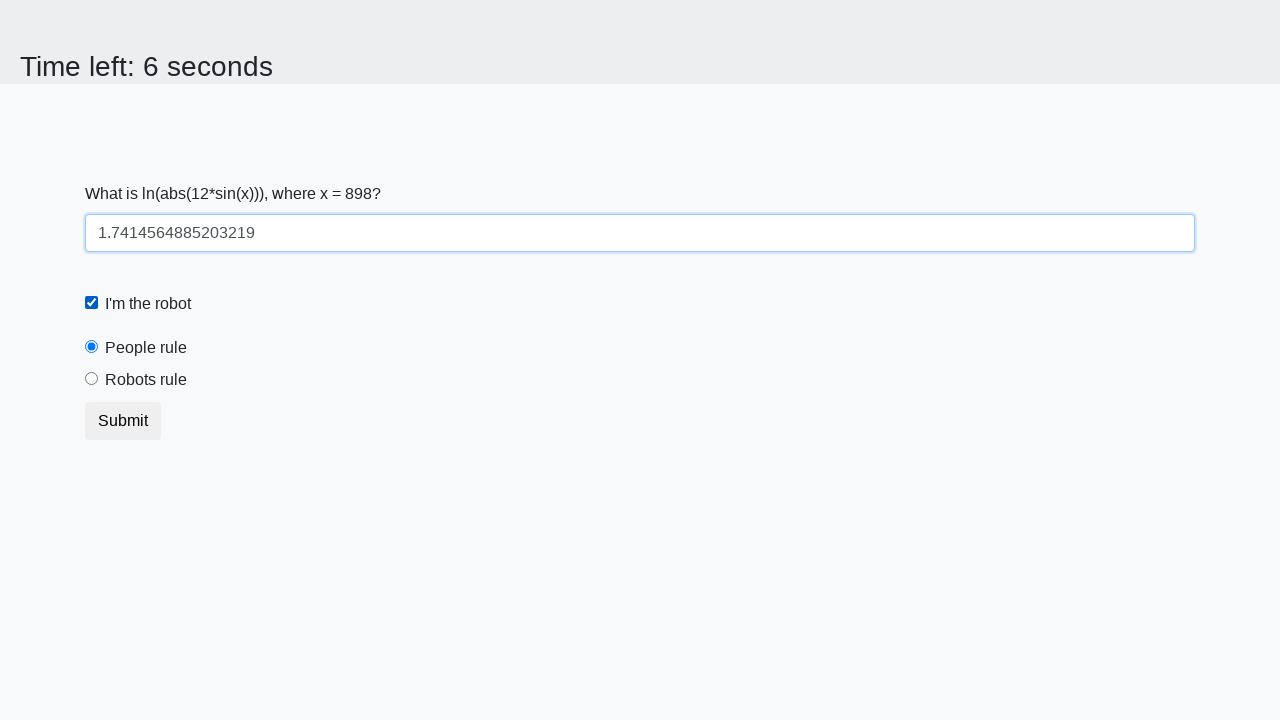

Selected the robots radio button at (92, 379) on [value='robots']
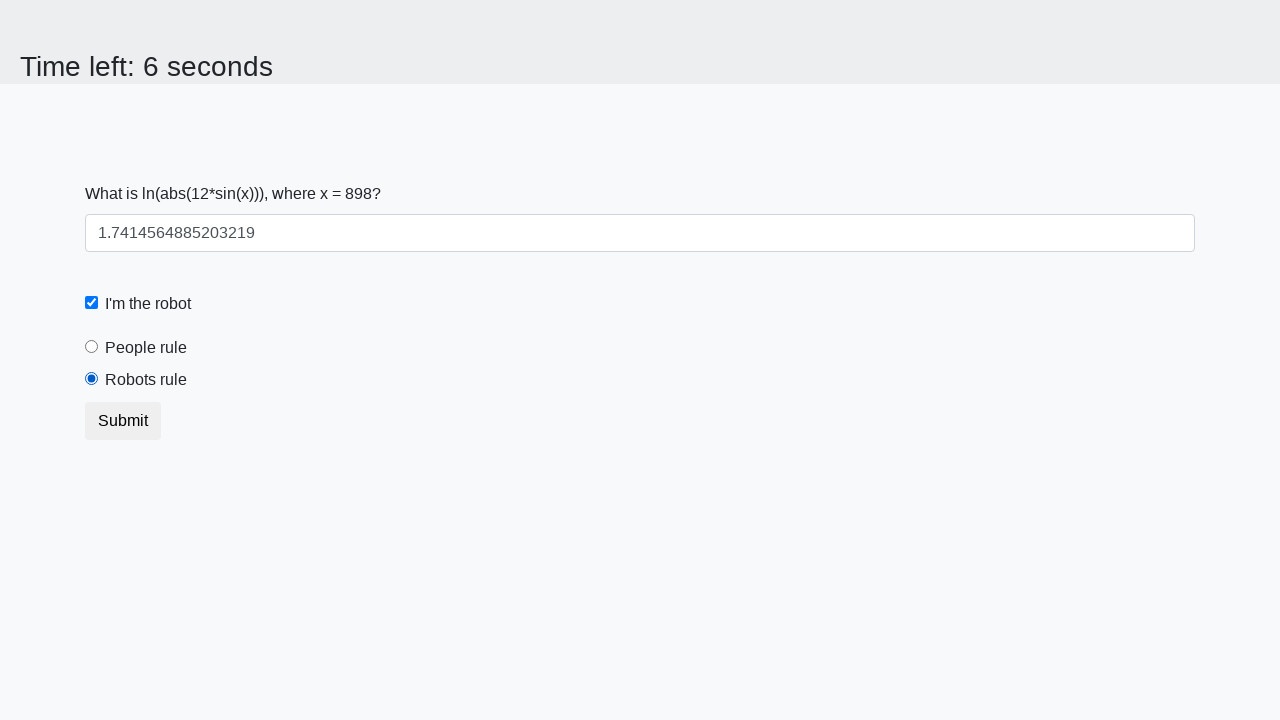

Clicked the submit button at (123, 421) on button.btn
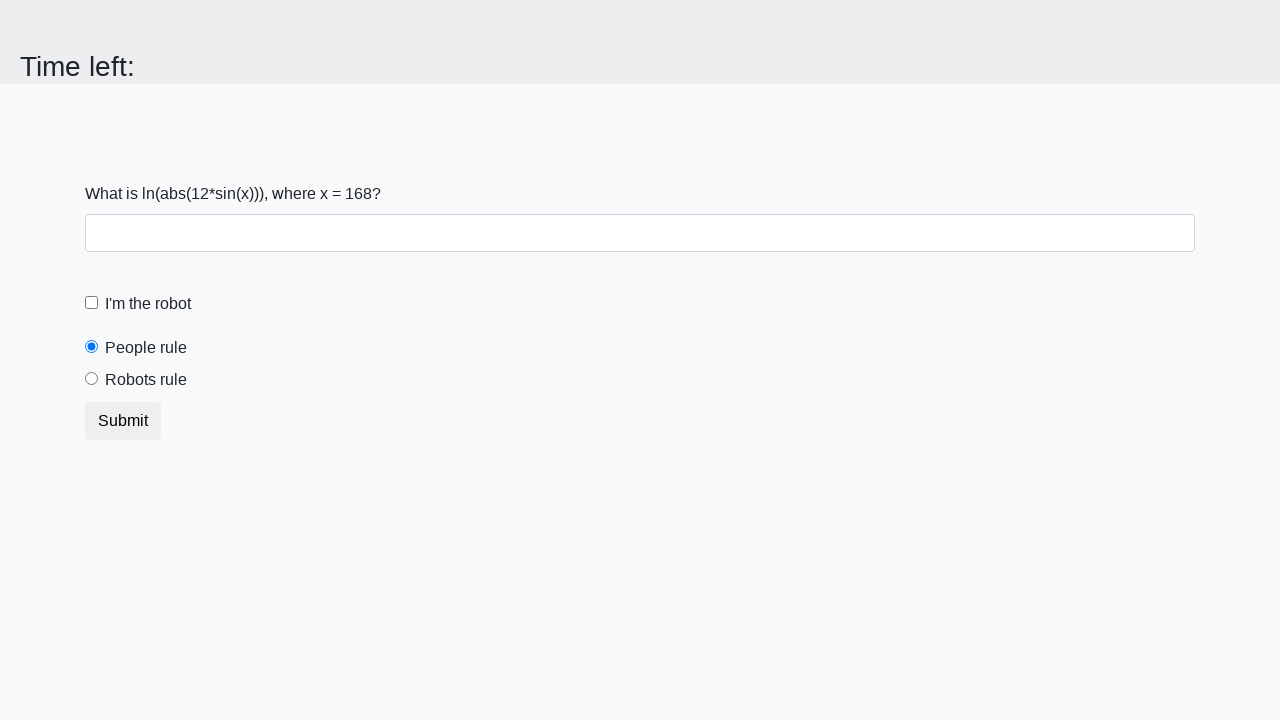

Waited for form submission result to load
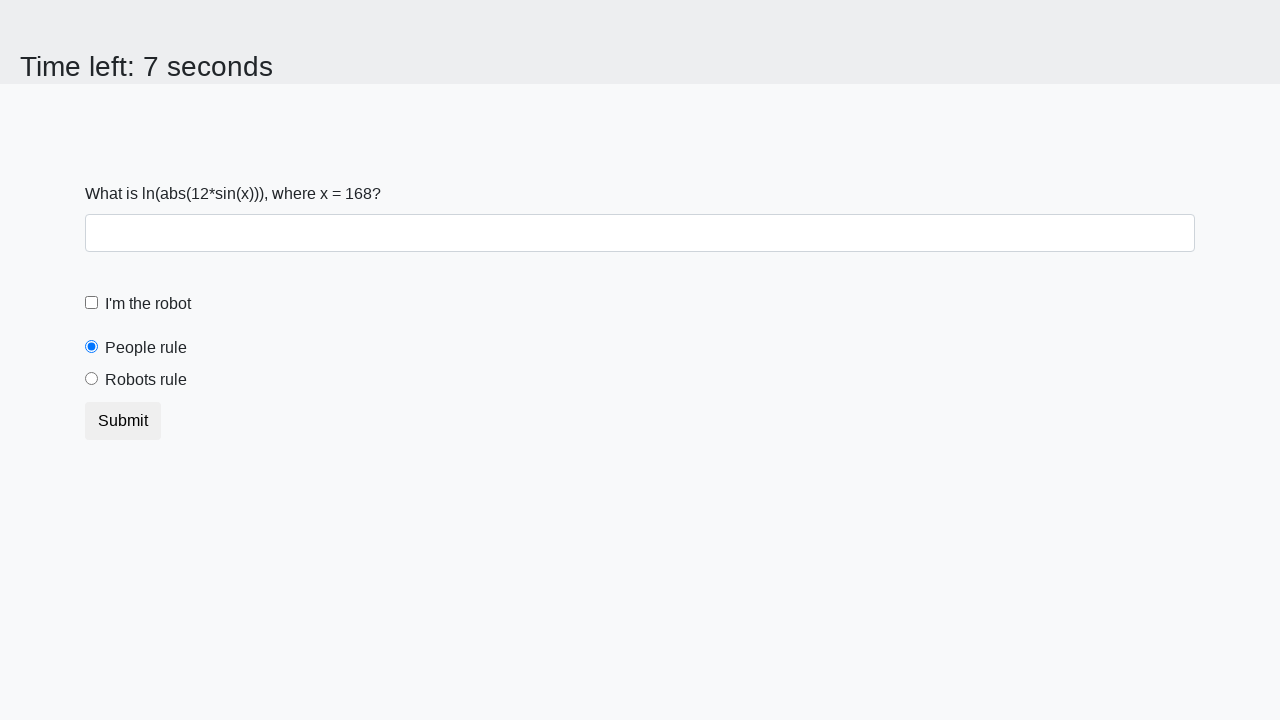

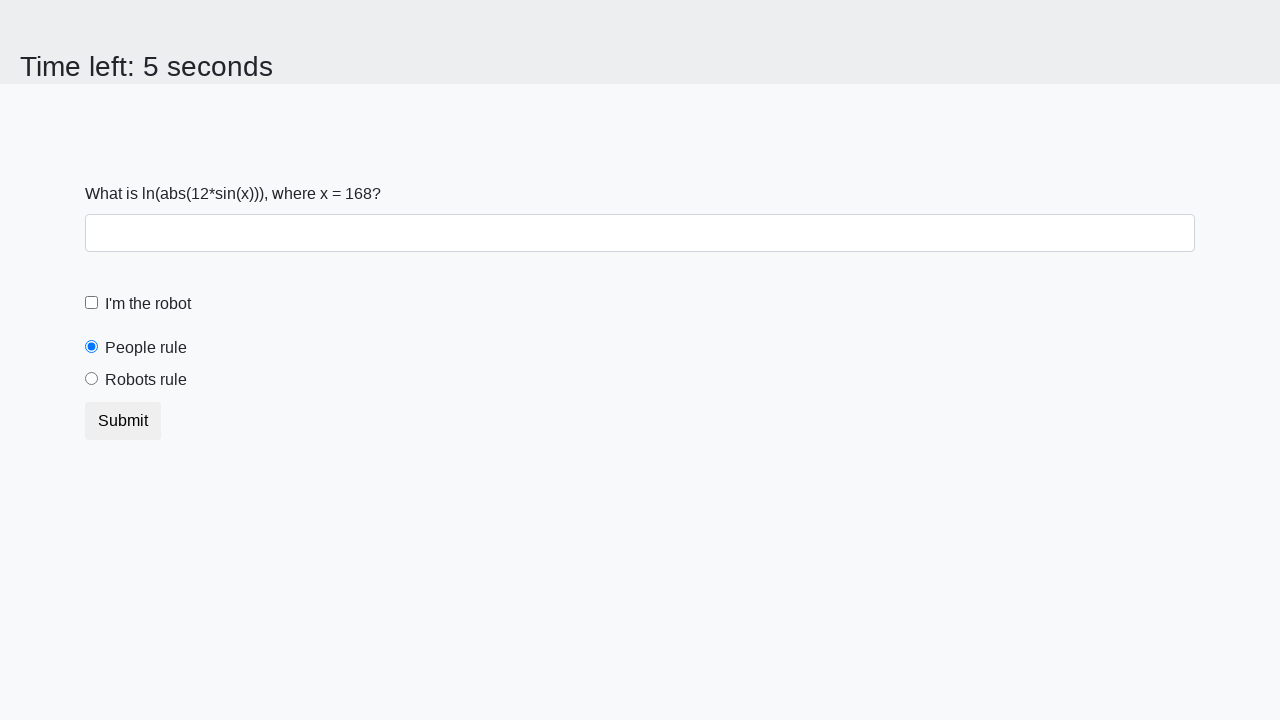